Tests radio button functionality by clicking the "Impressive" radio button option on a demo QA page

Starting URL: https://demoqa.com/radio-button

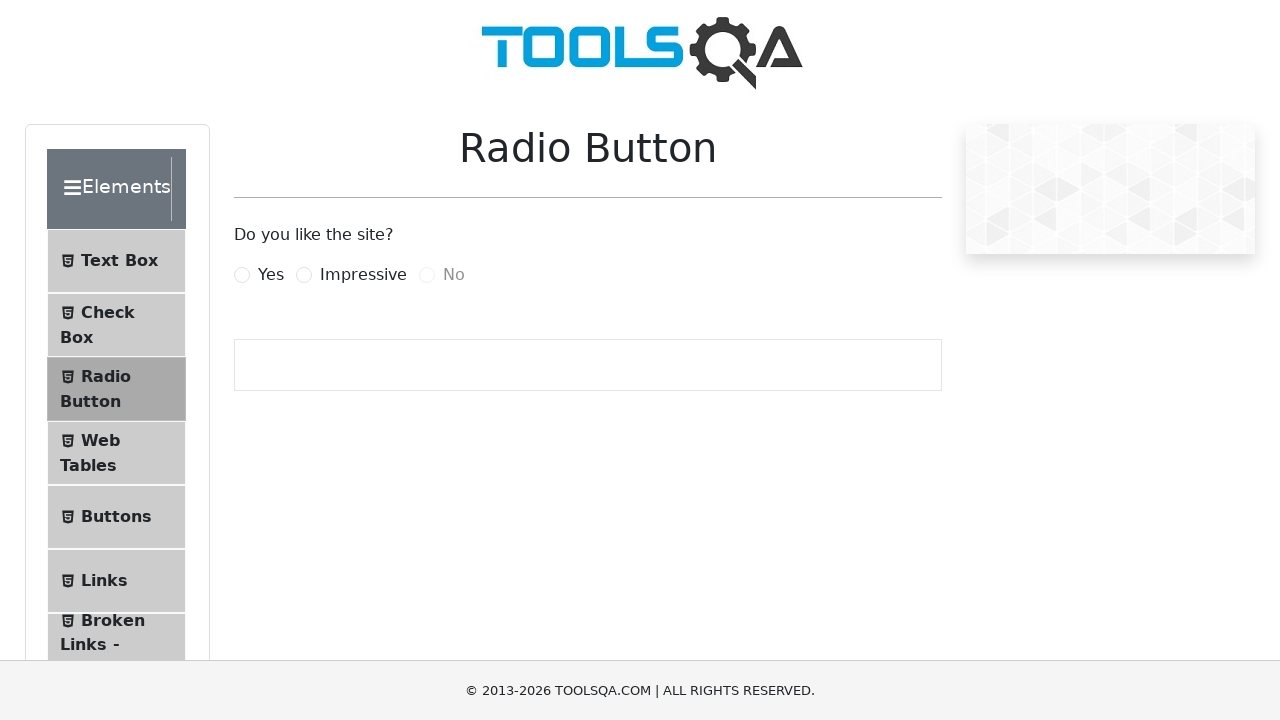

Clicked the 'Impressive' radio button option at (363, 275) on xpath=//label[text()='Impressive']
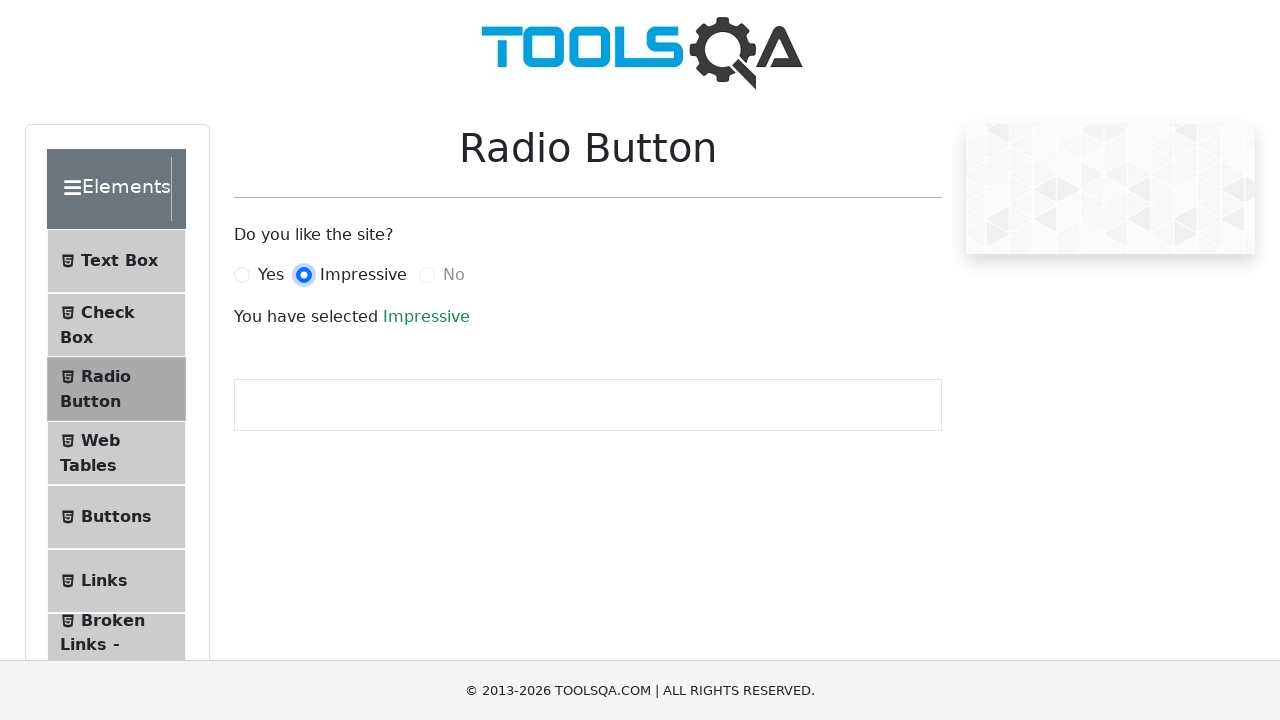

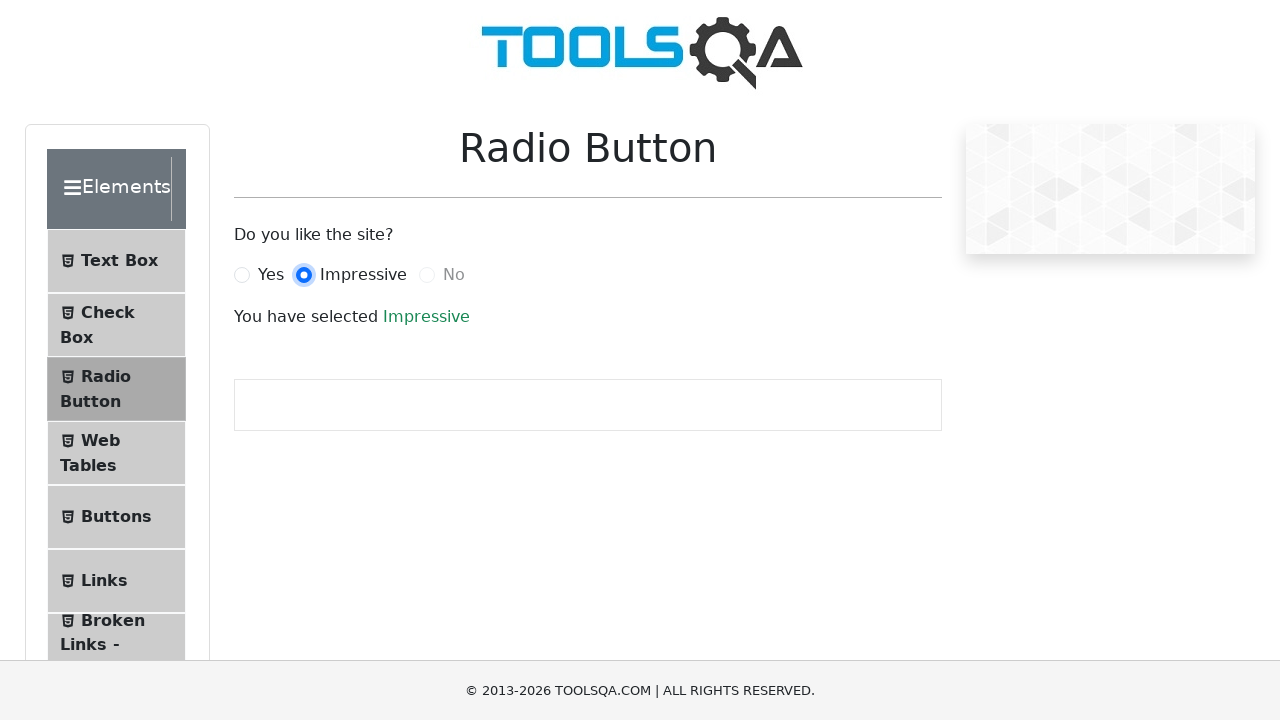